Tests button enabled state by checking if the demo button is enabled on the page

Starting URL: http://www.testdiary.com/training/selenium/selenium-test-page/

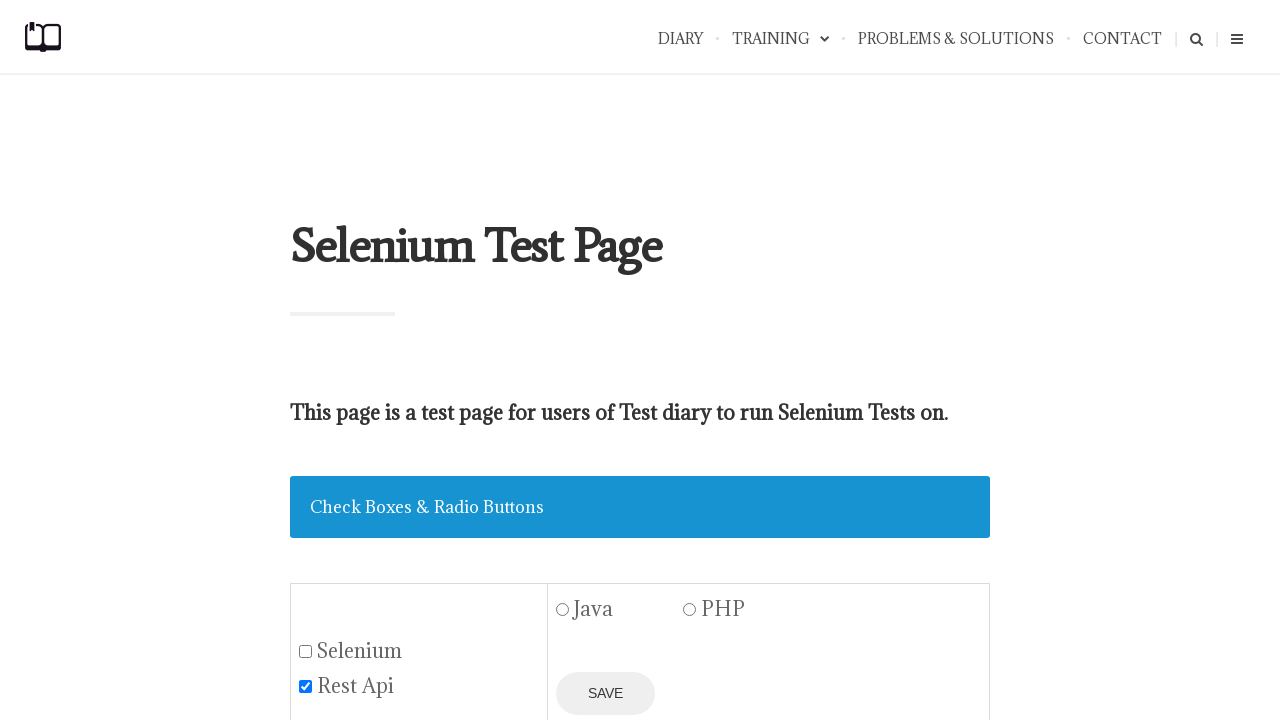

Navigated to Selenium test page
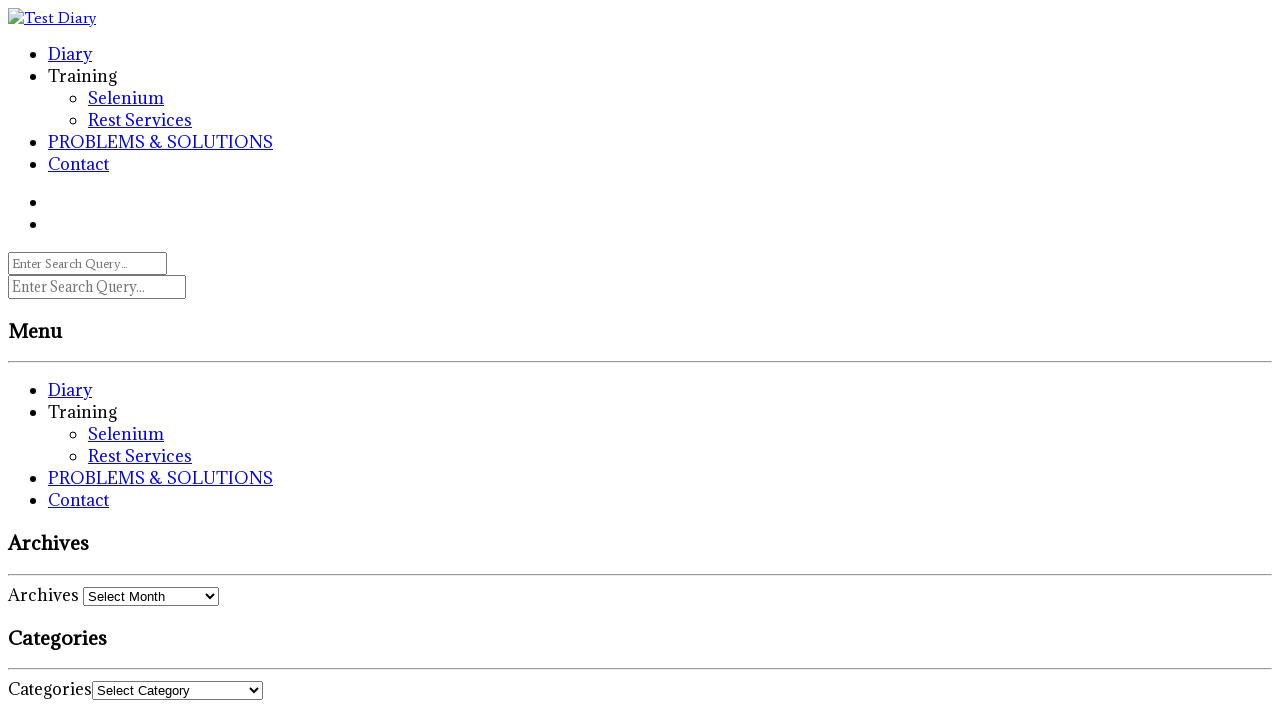

Located demo button element
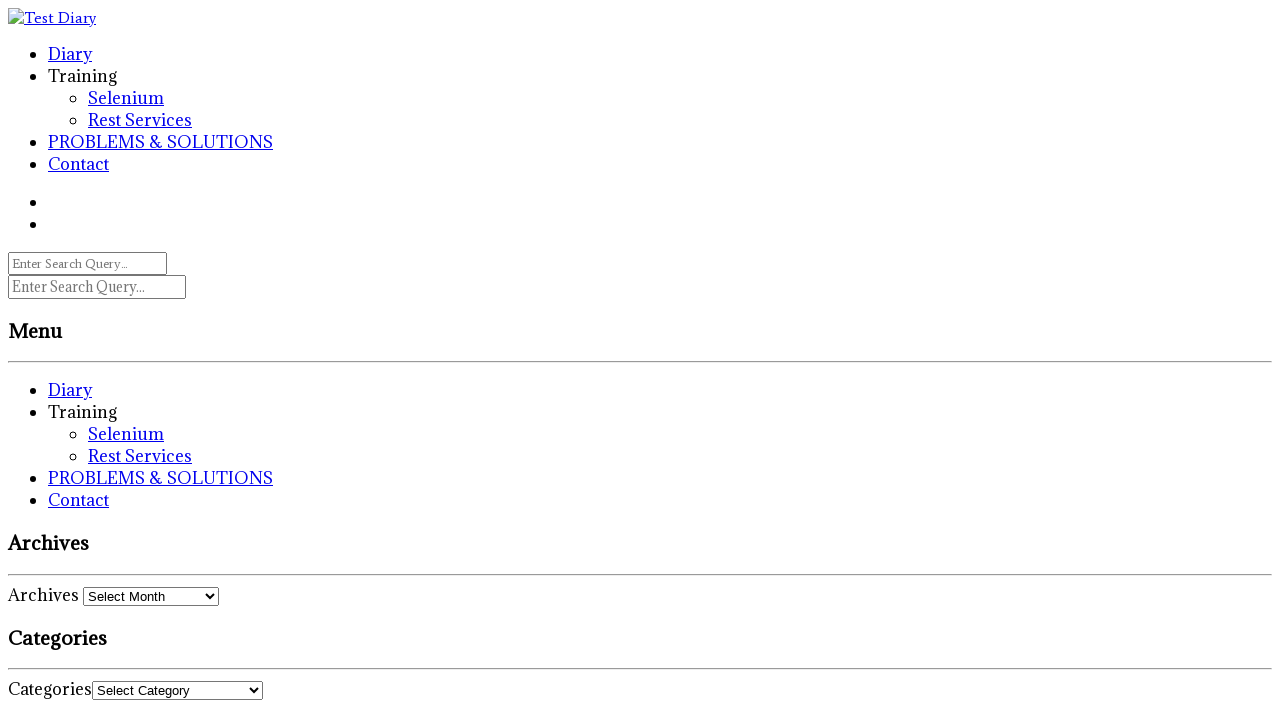

Demo button became visible
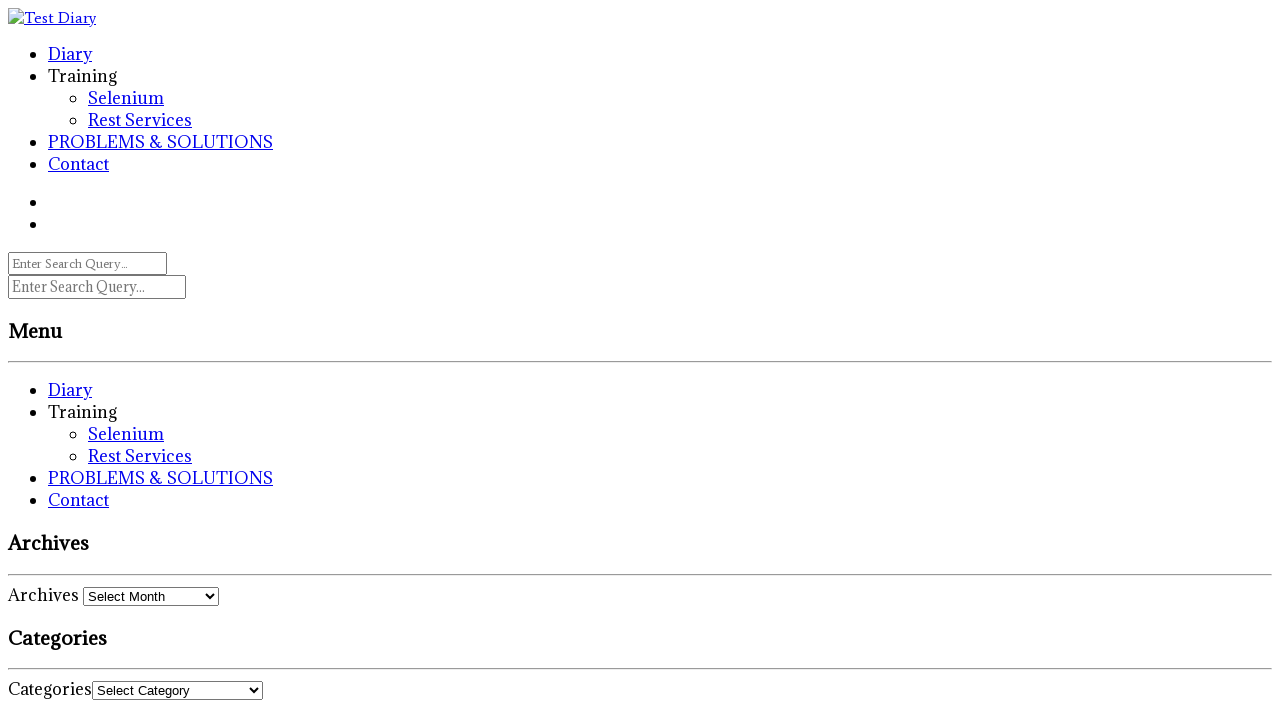

Checked if demo button is enabled
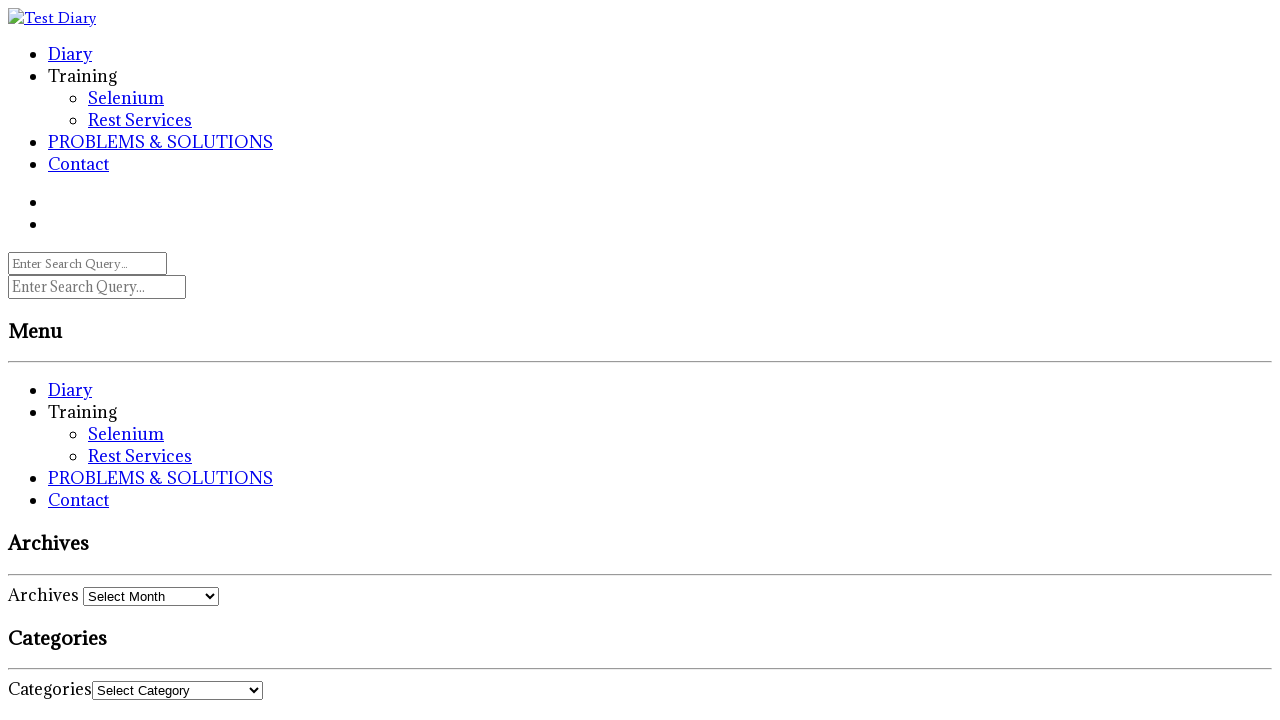

Demo button enabled state: False
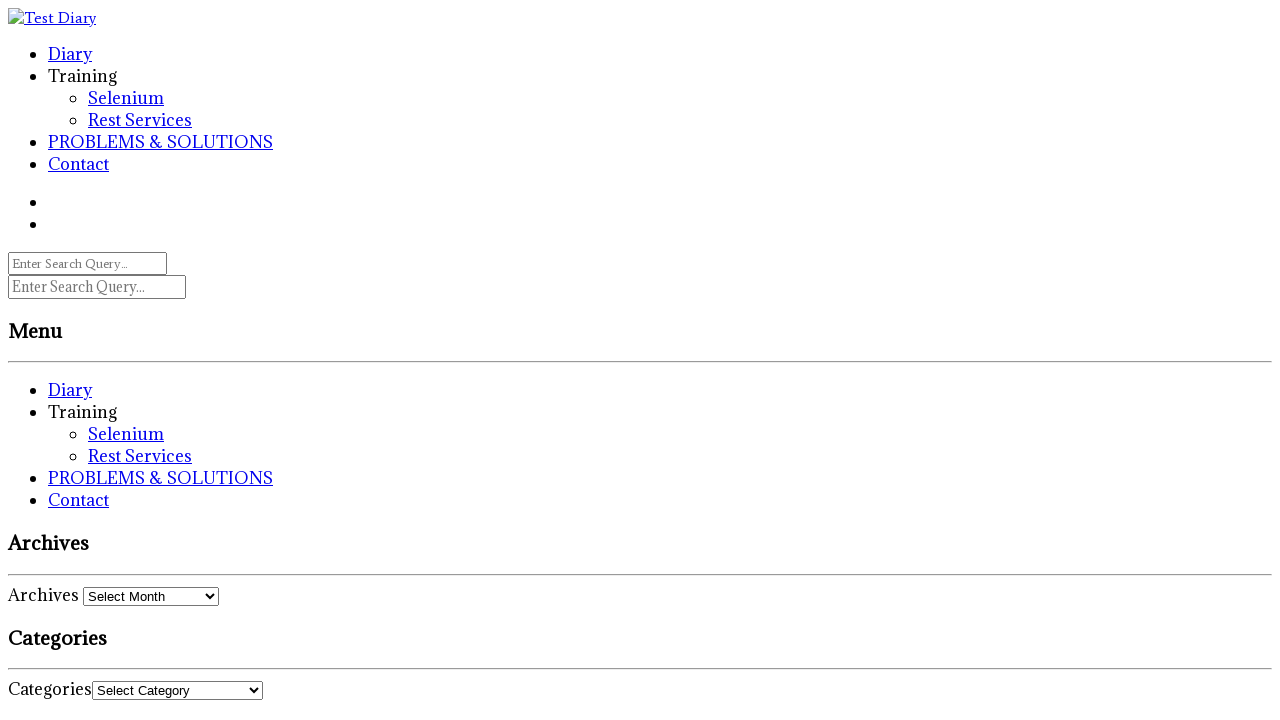

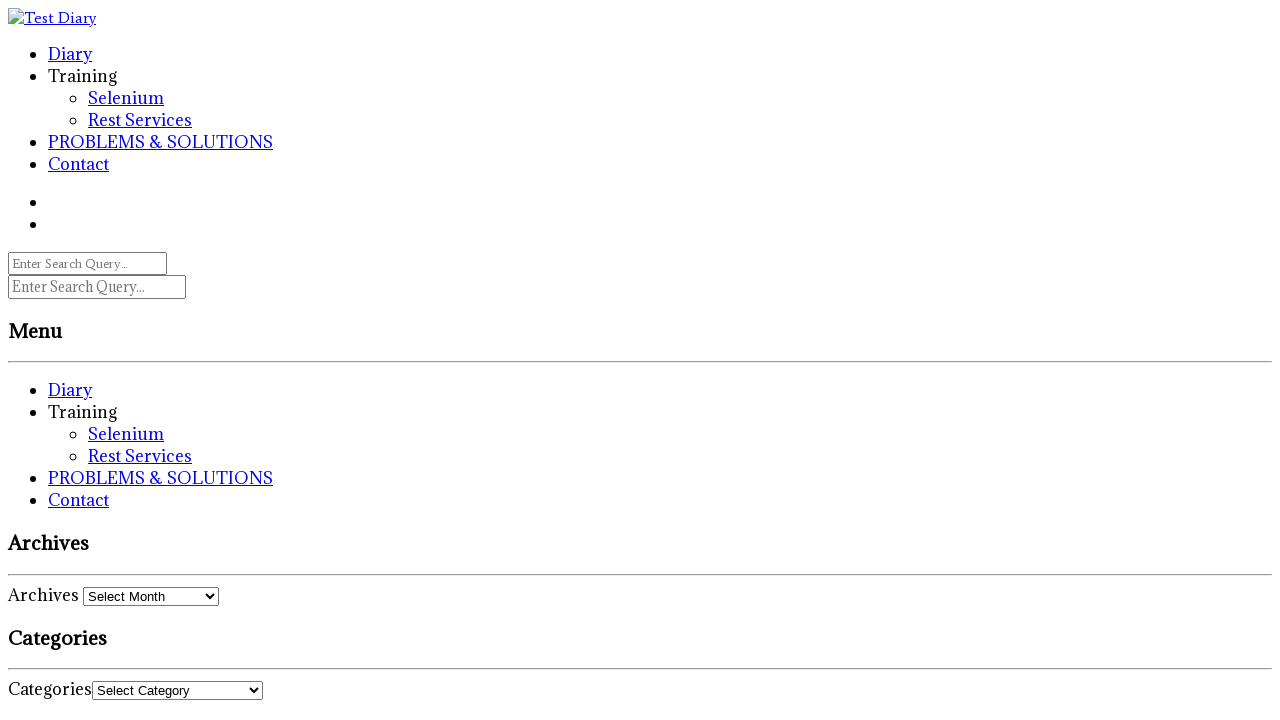